Tests shopping cart functionality by searching for specific products and adding them to cart

Starting URL: https://rahulshettyacademy.com/seleniumPractise

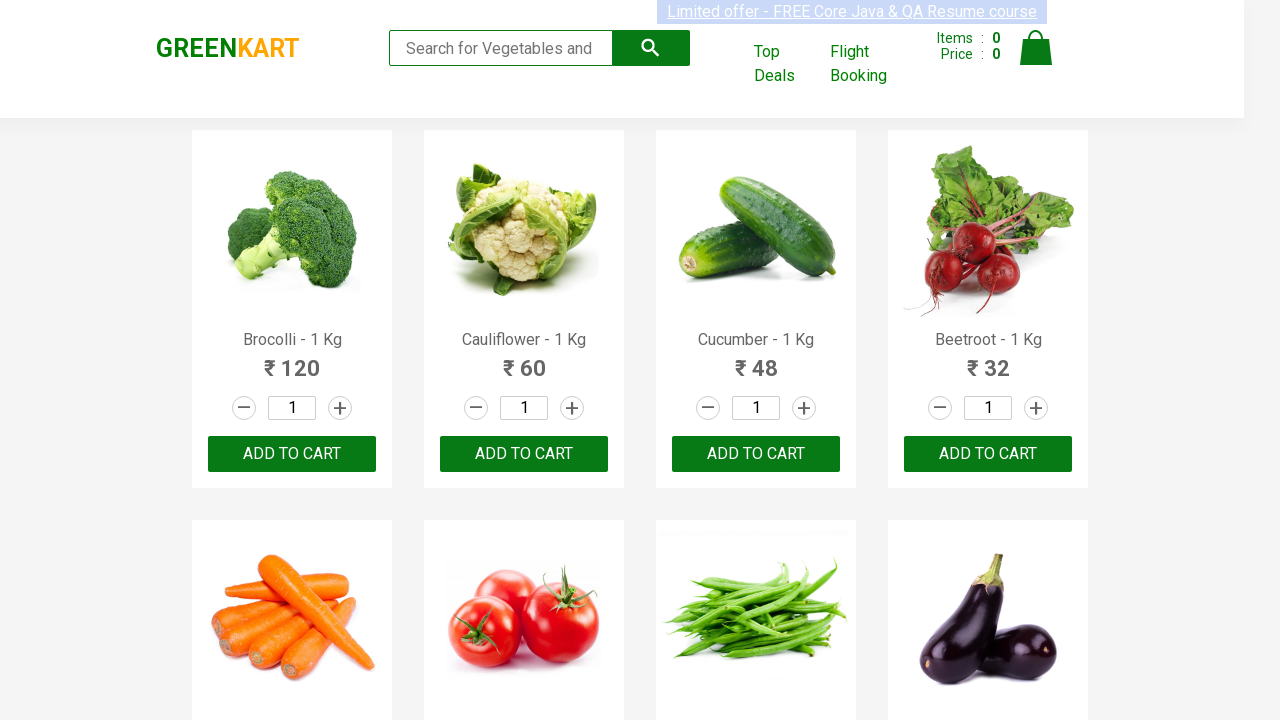

Waited for product list to load
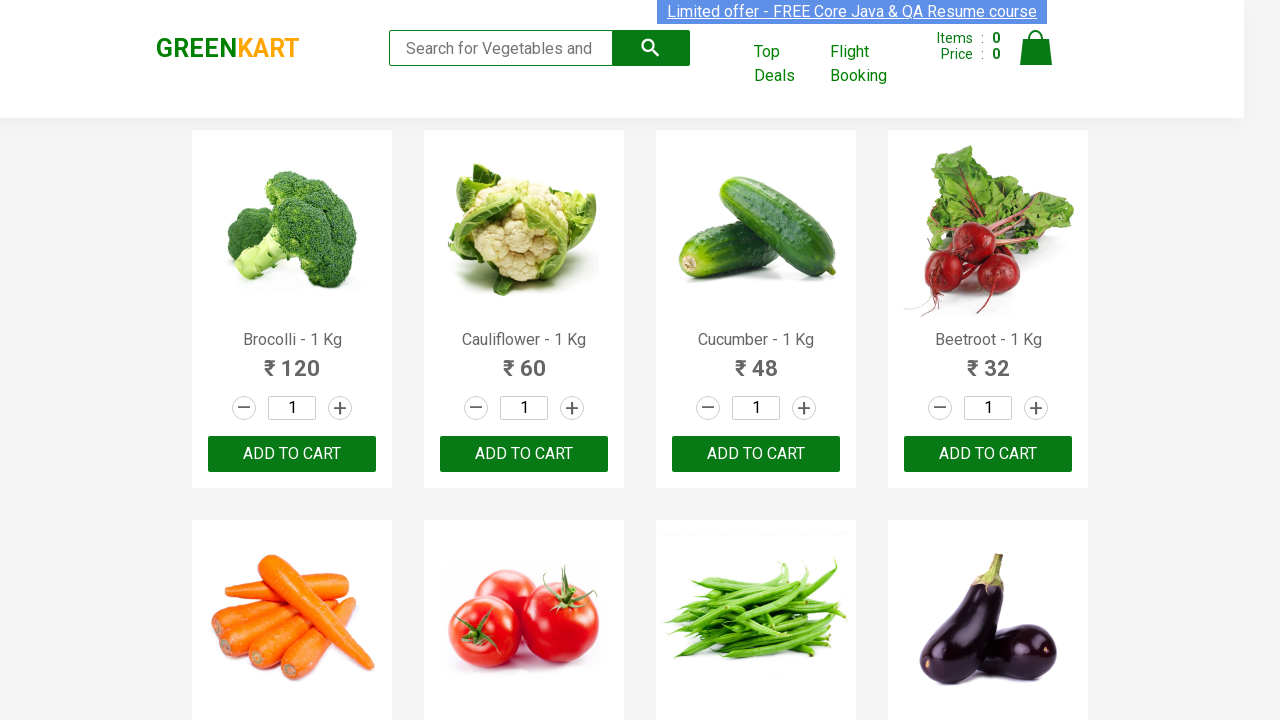

Retrieved all product name elements
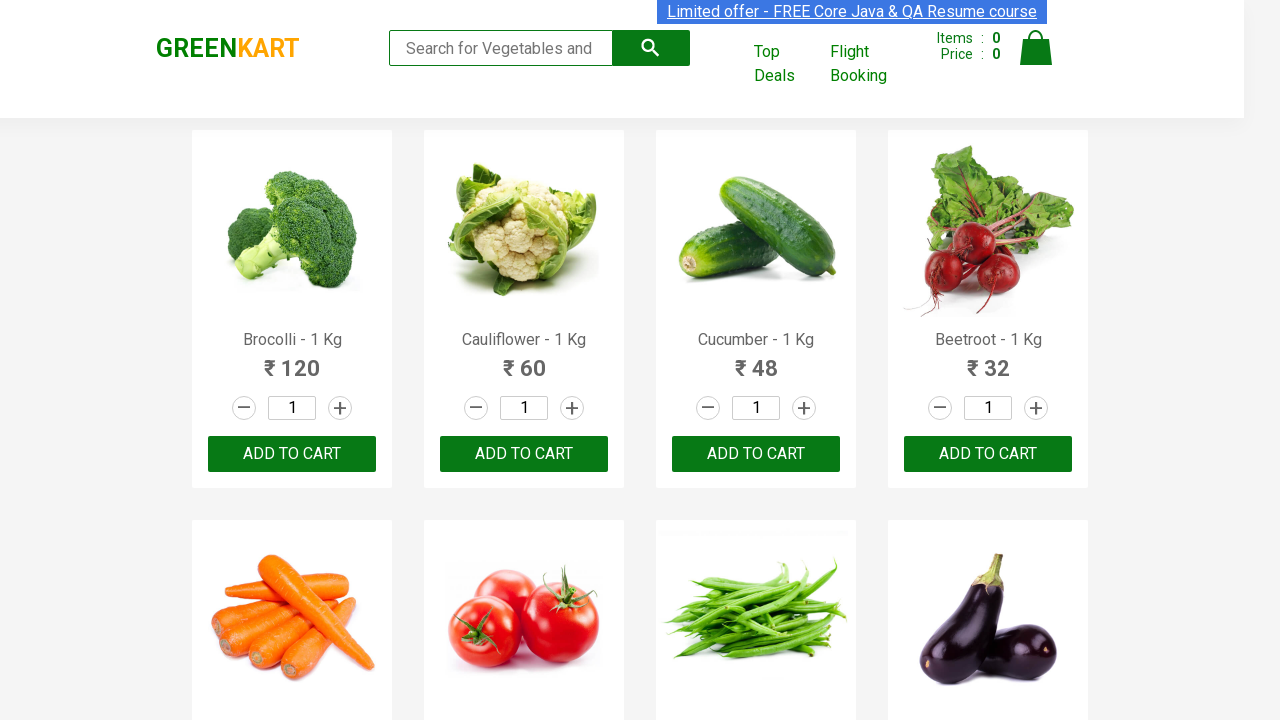

Retrieved all add to cart buttons
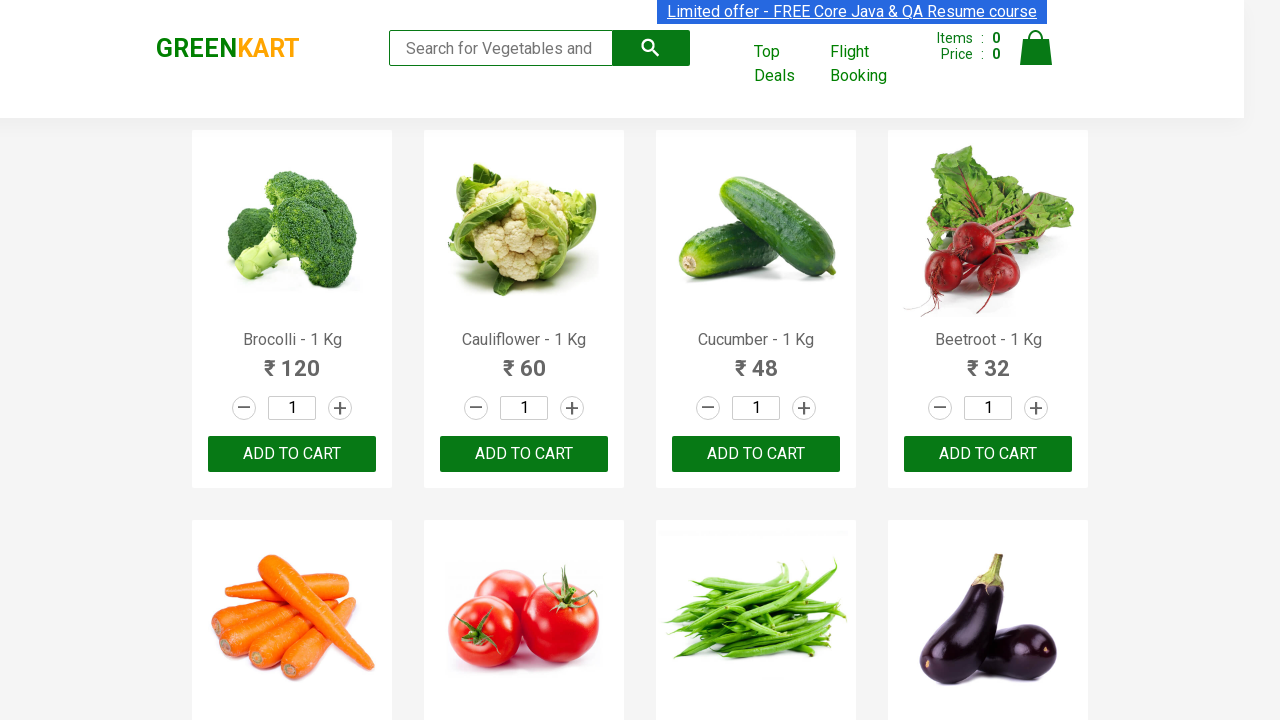

Retrieved text for product at index 0
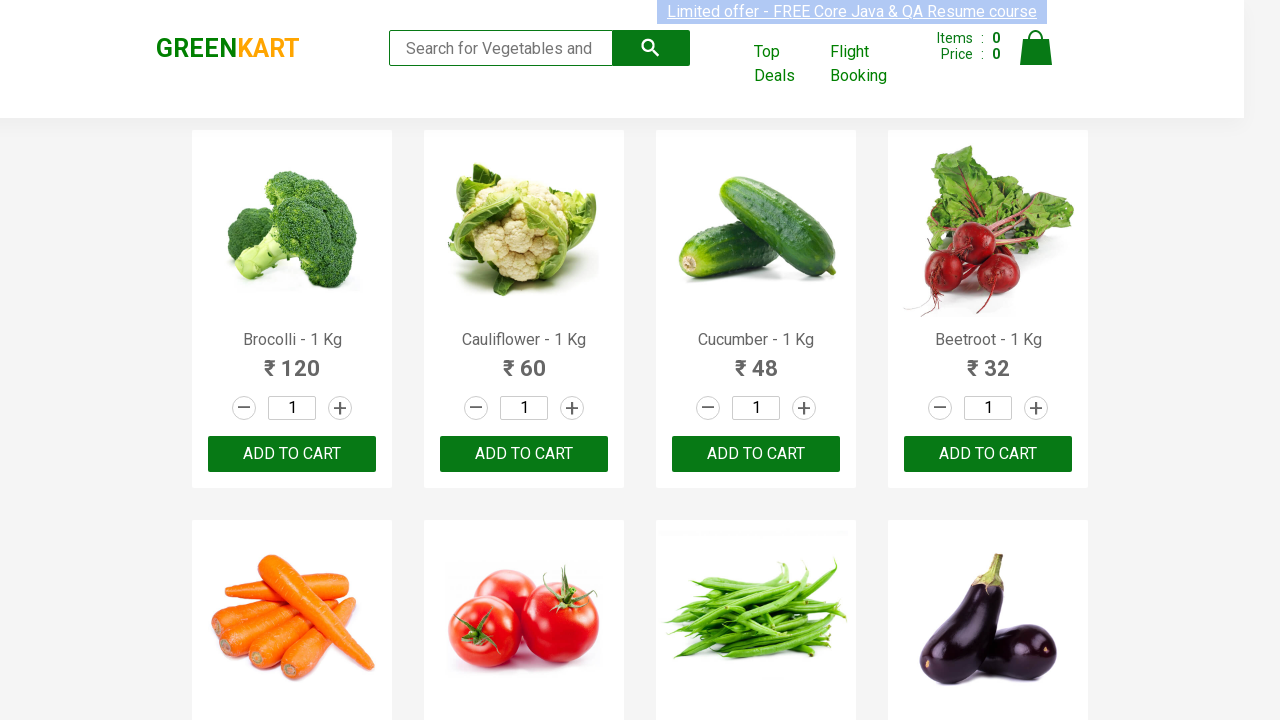

Retrieved text for product at index 1
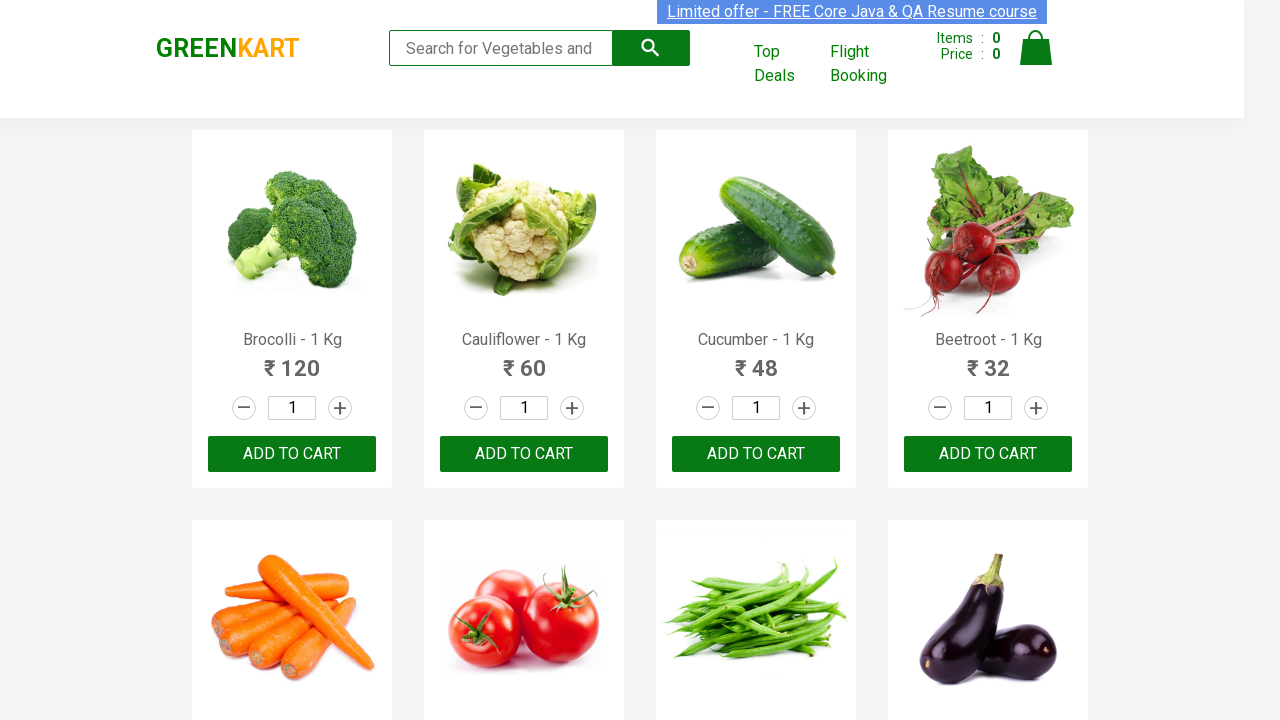

Retrieved text for product at index 2
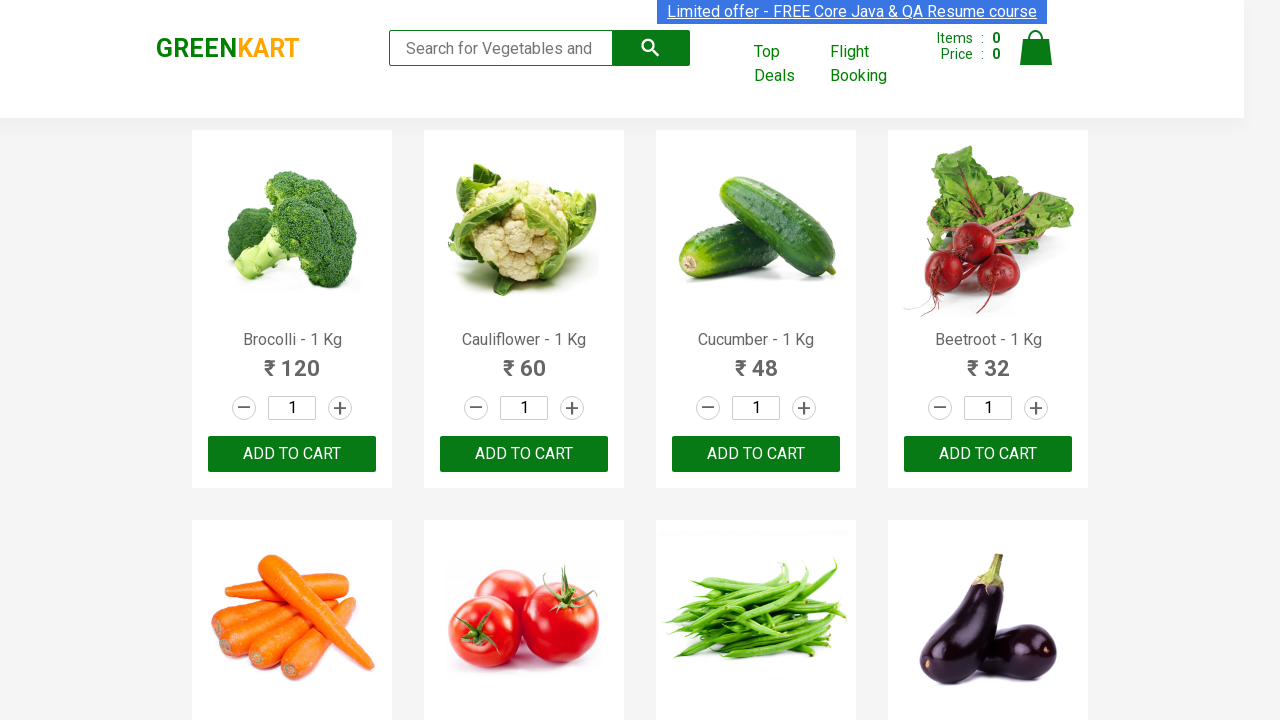

Added 'Cucumber' to cart at (756, 454) on div.product-action button >> nth=2
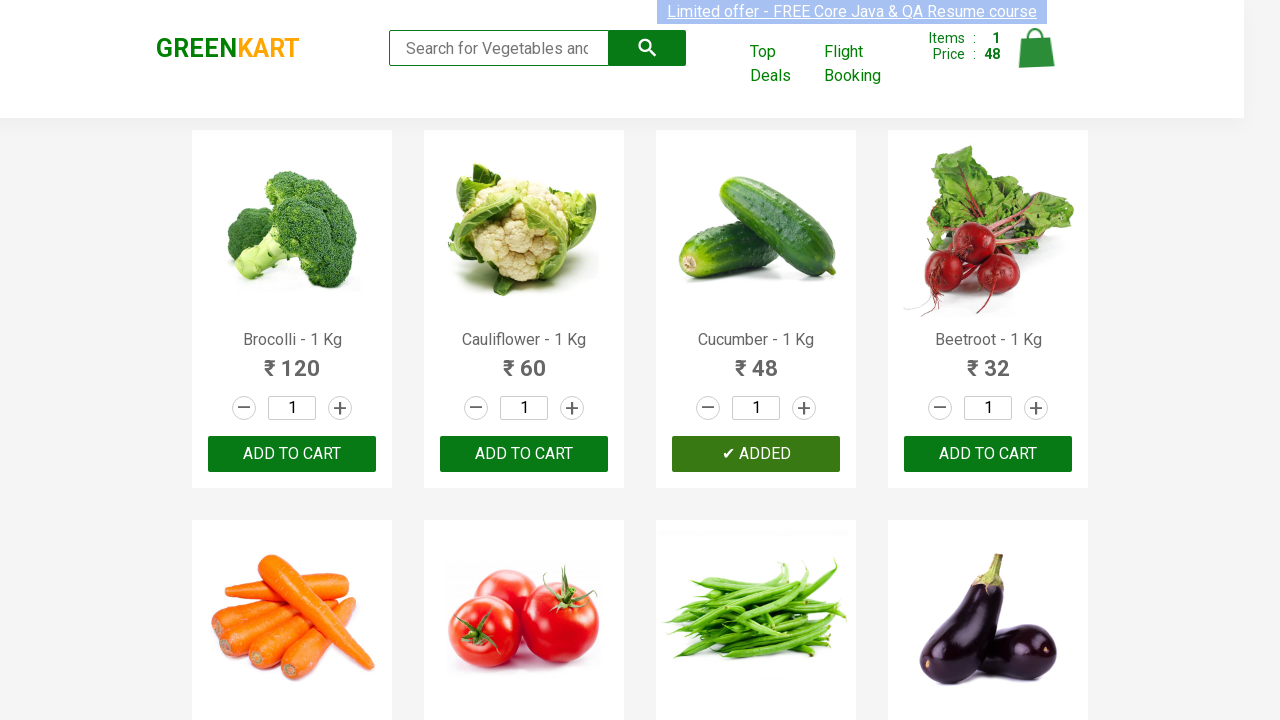

Retrieved text for product at index 3
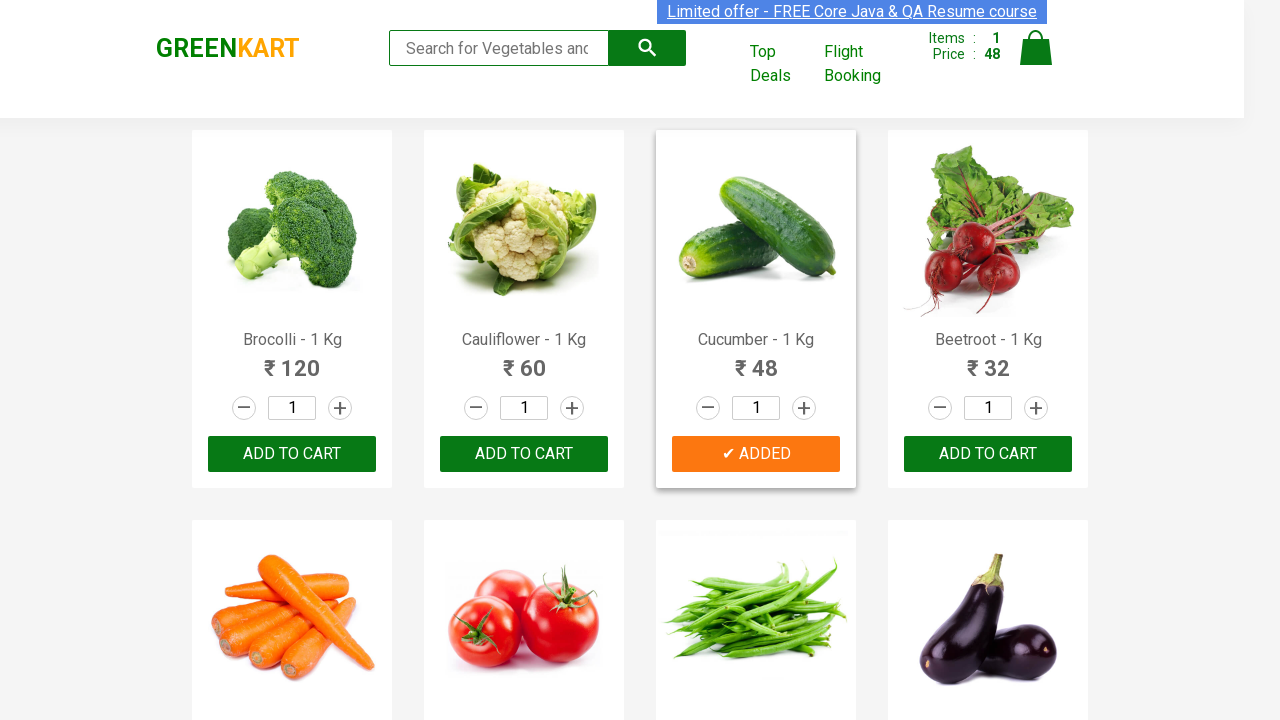

Retrieved text for product at index 4
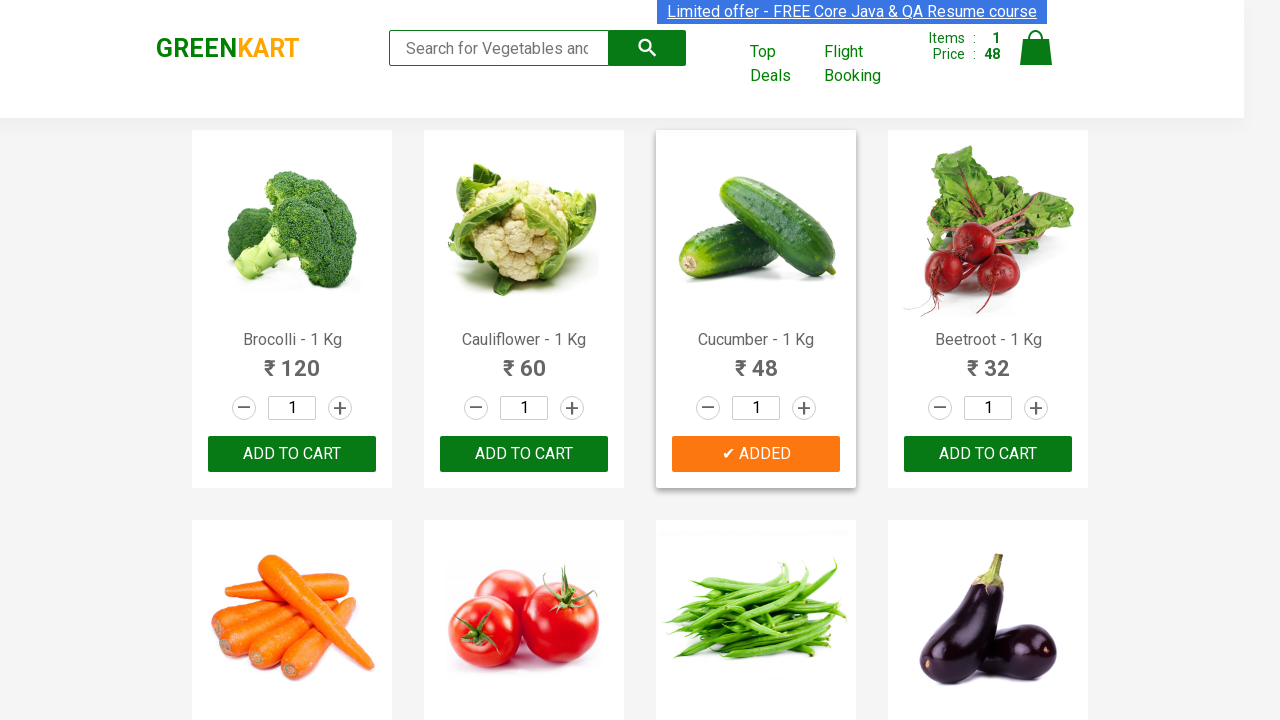

Retrieved text for product at index 5
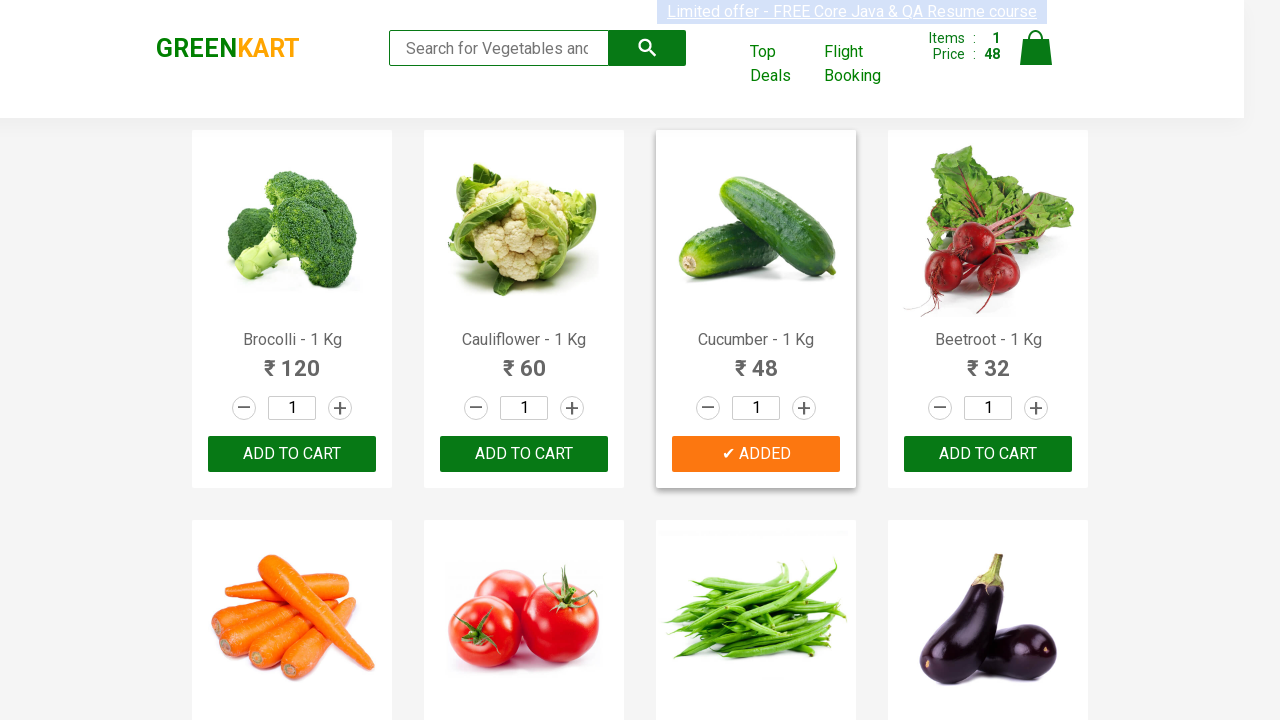

Retrieved text for product at index 6
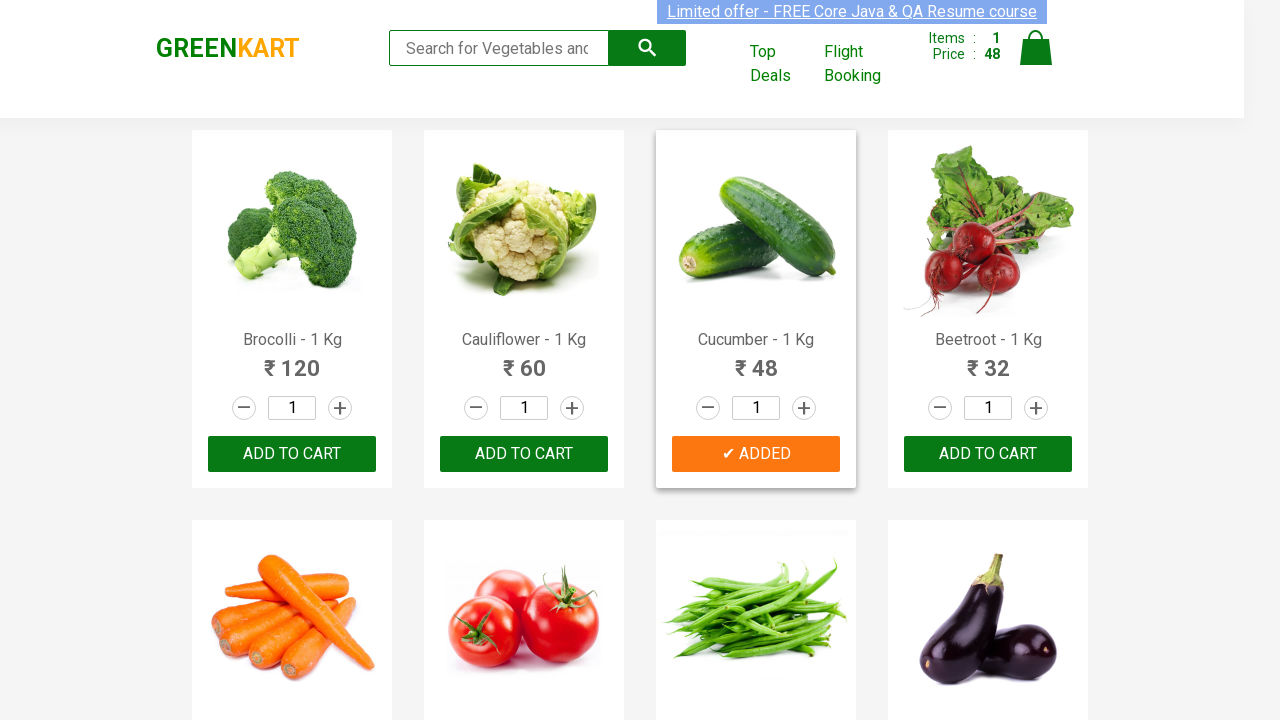

Retrieved text for product at index 7
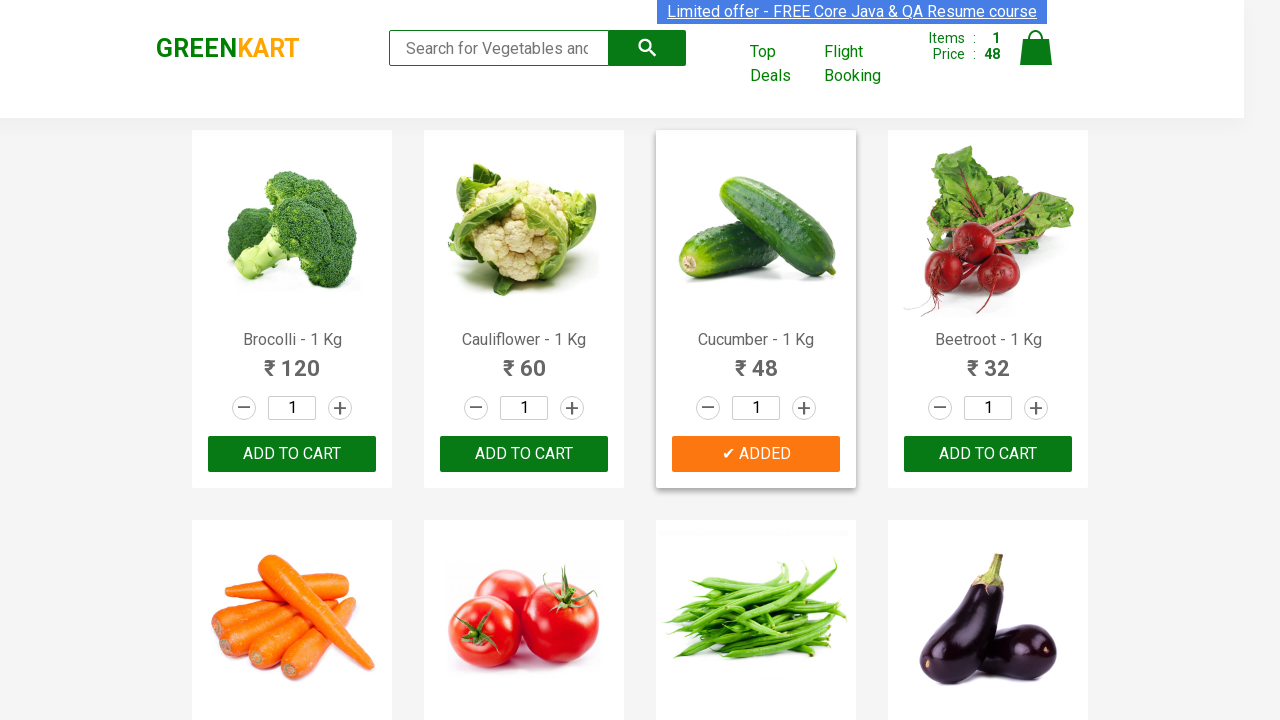

Retrieved text for product at index 8
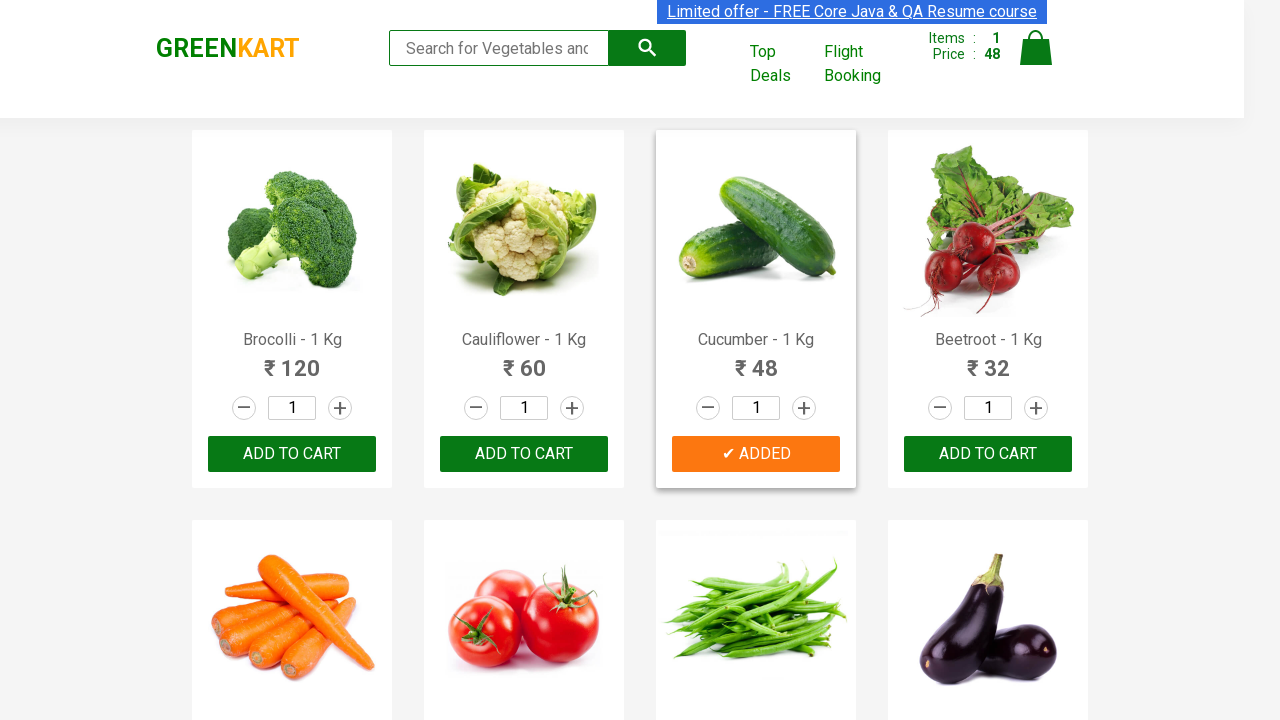

Retrieved text for product at index 9
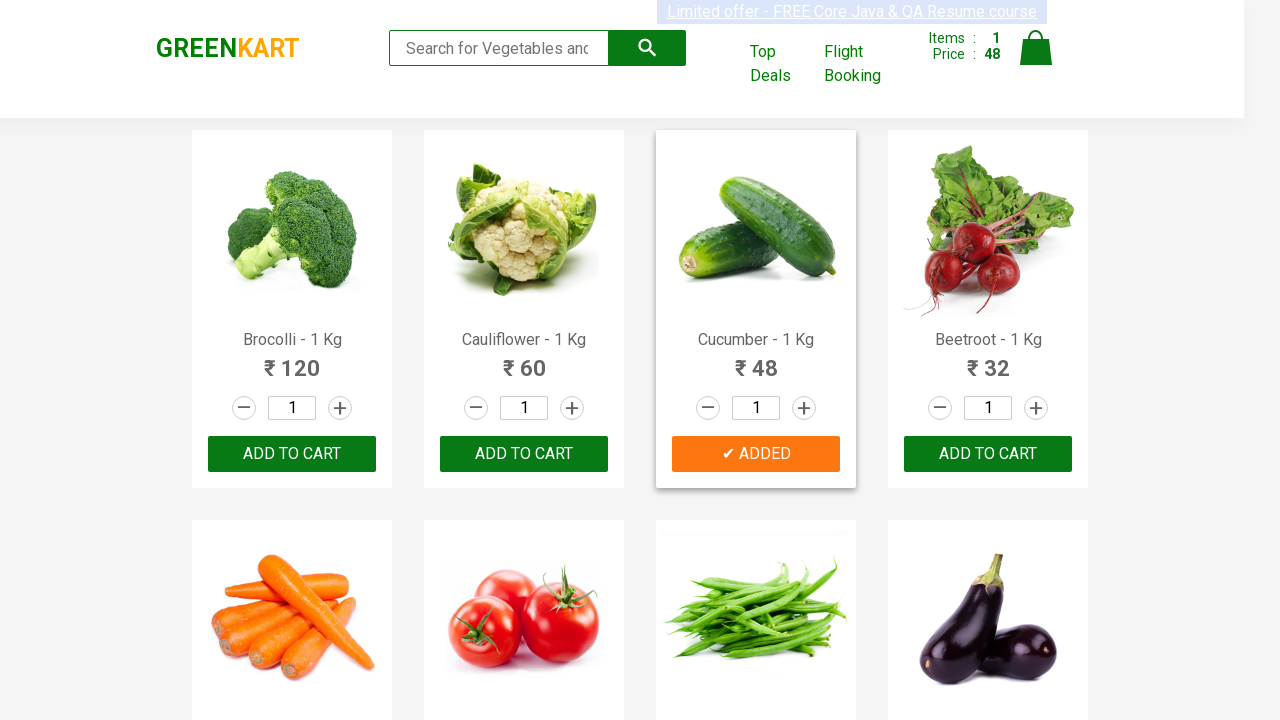

Retrieved text for product at index 10
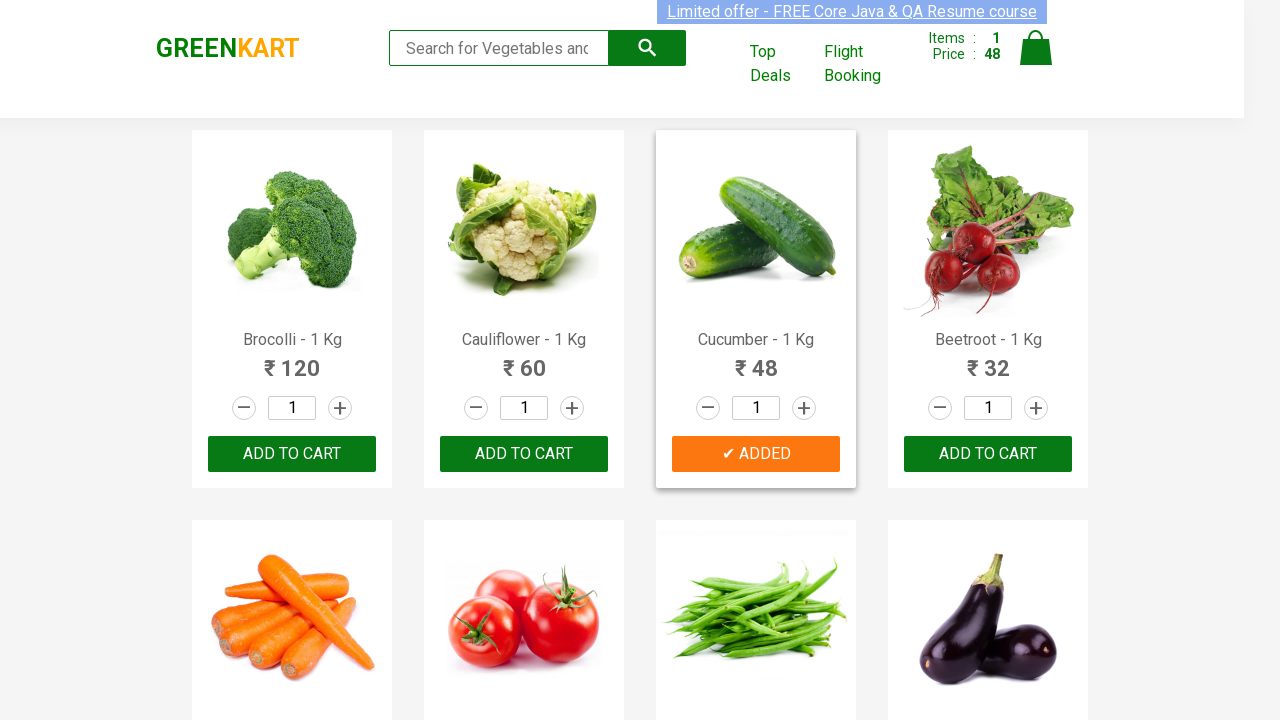

Retrieved text for product at index 11
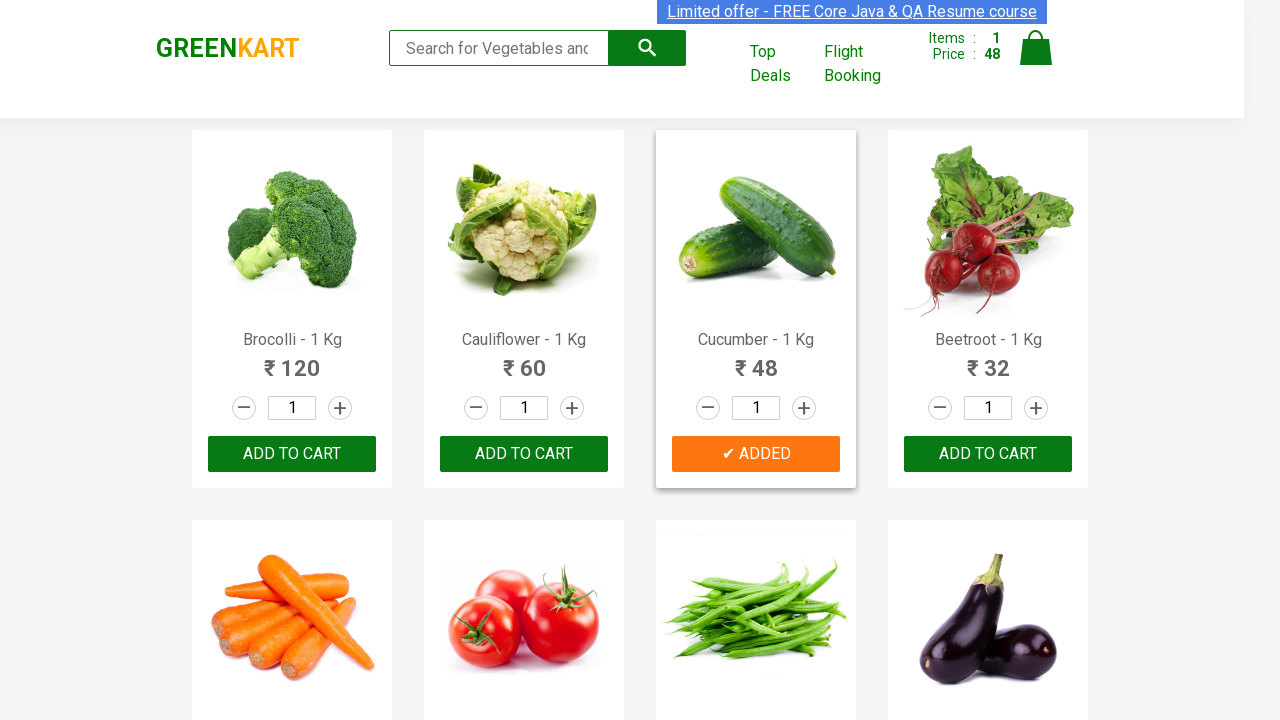

Retrieved text for product at index 12
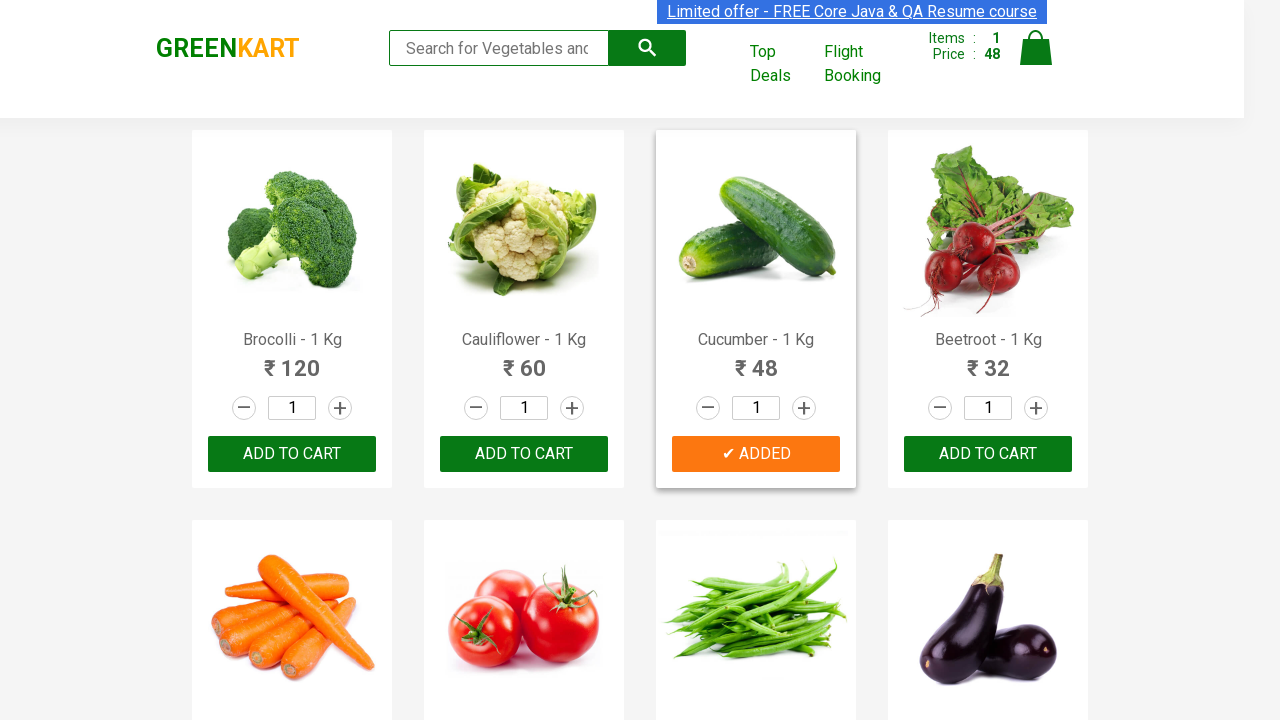

Retrieved text for product at index 13
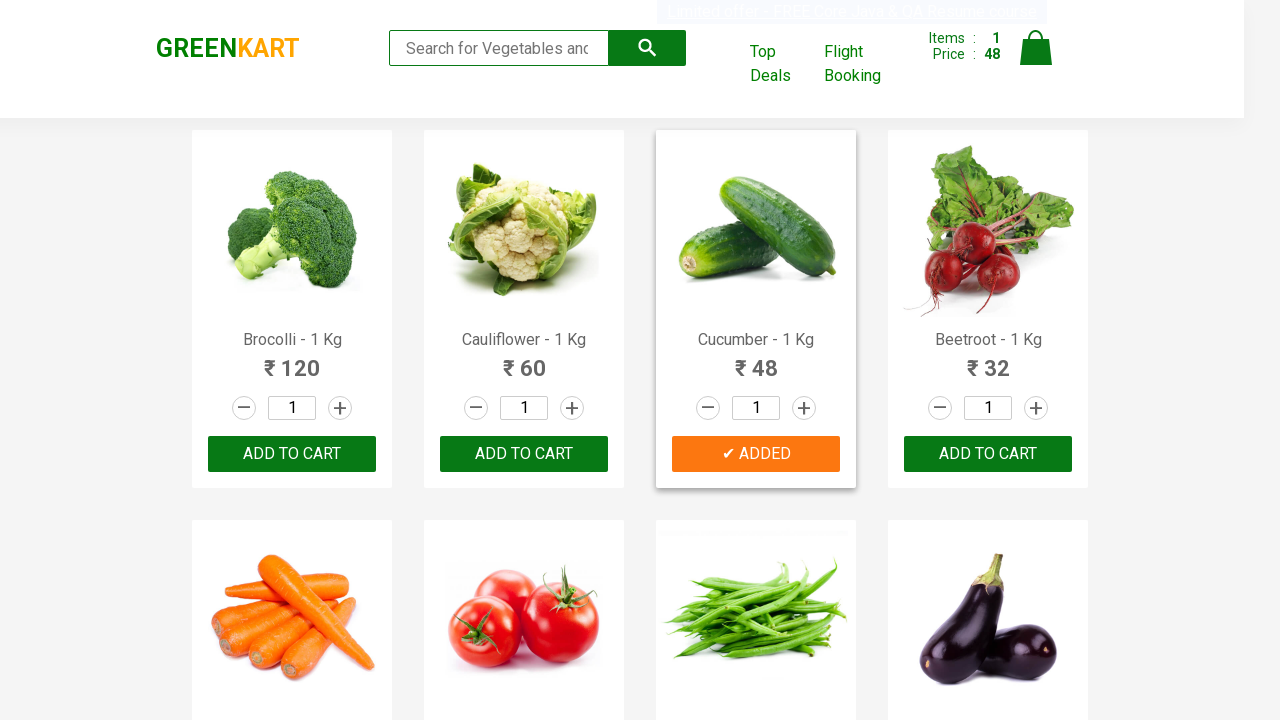

Retrieved text for product at index 14
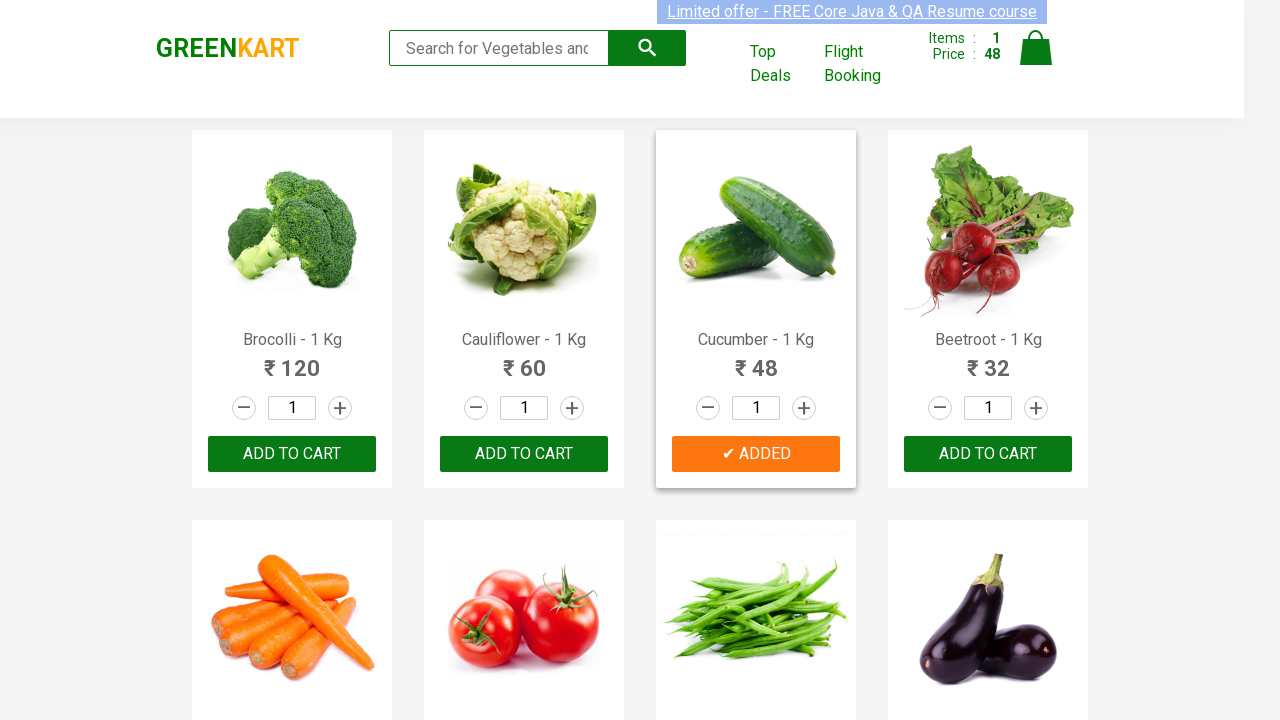

Retrieved text for product at index 15
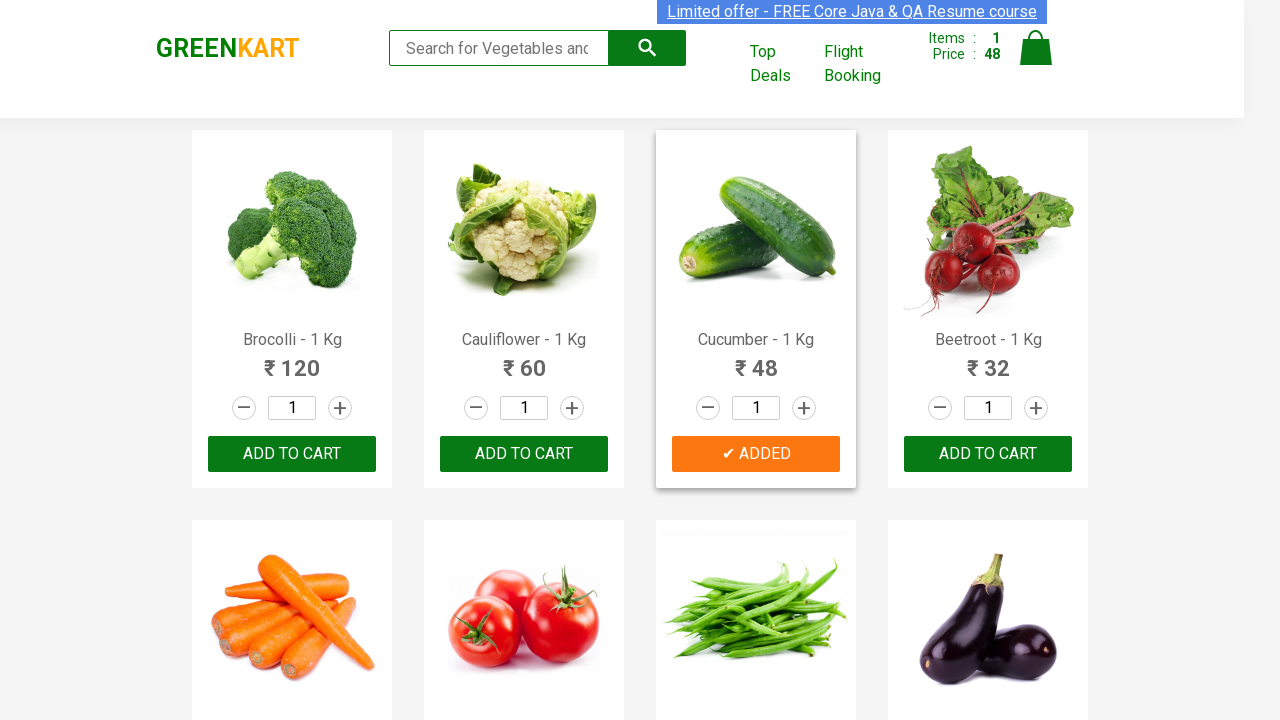

Retrieved text for product at index 16
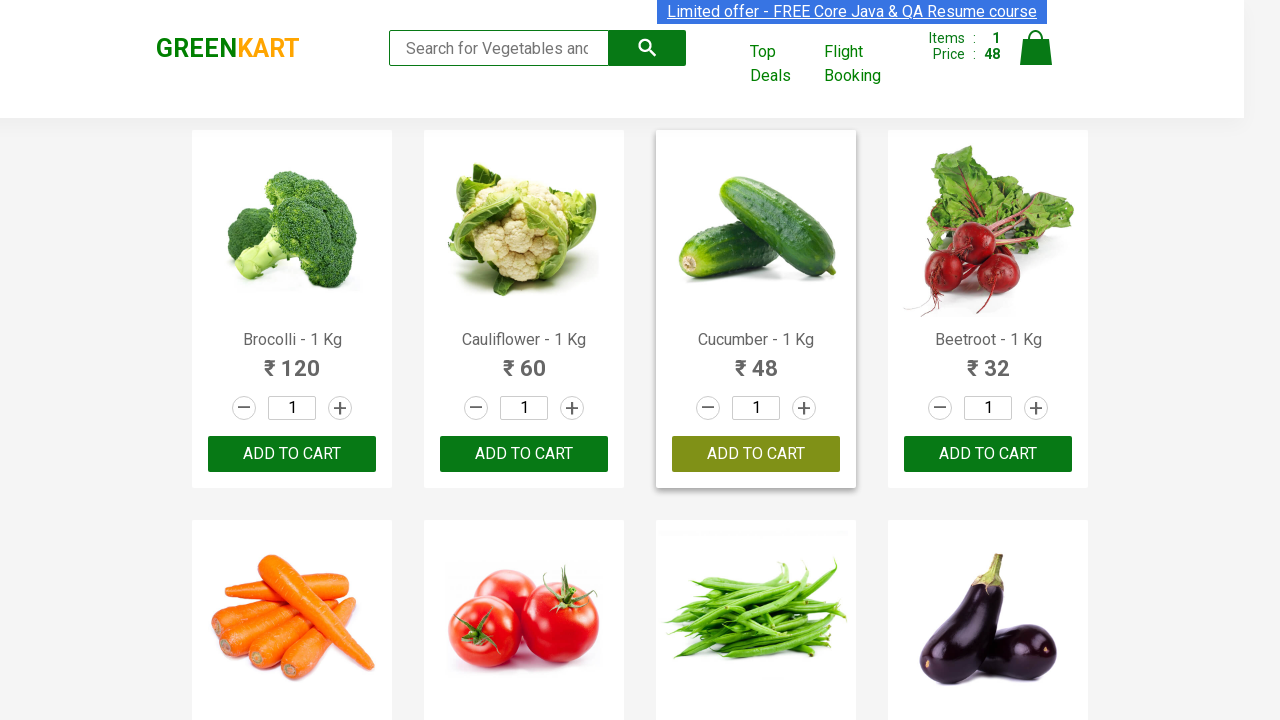

Retrieved text for product at index 17
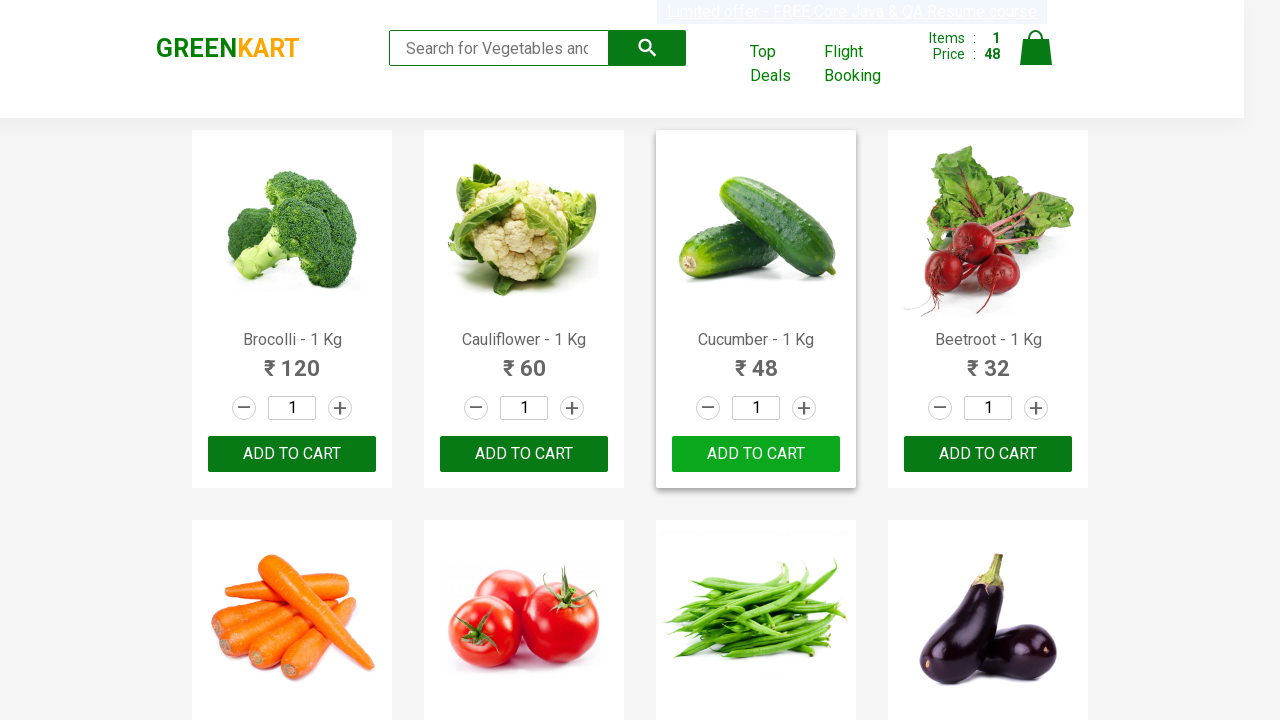

Retrieved text for product at index 18
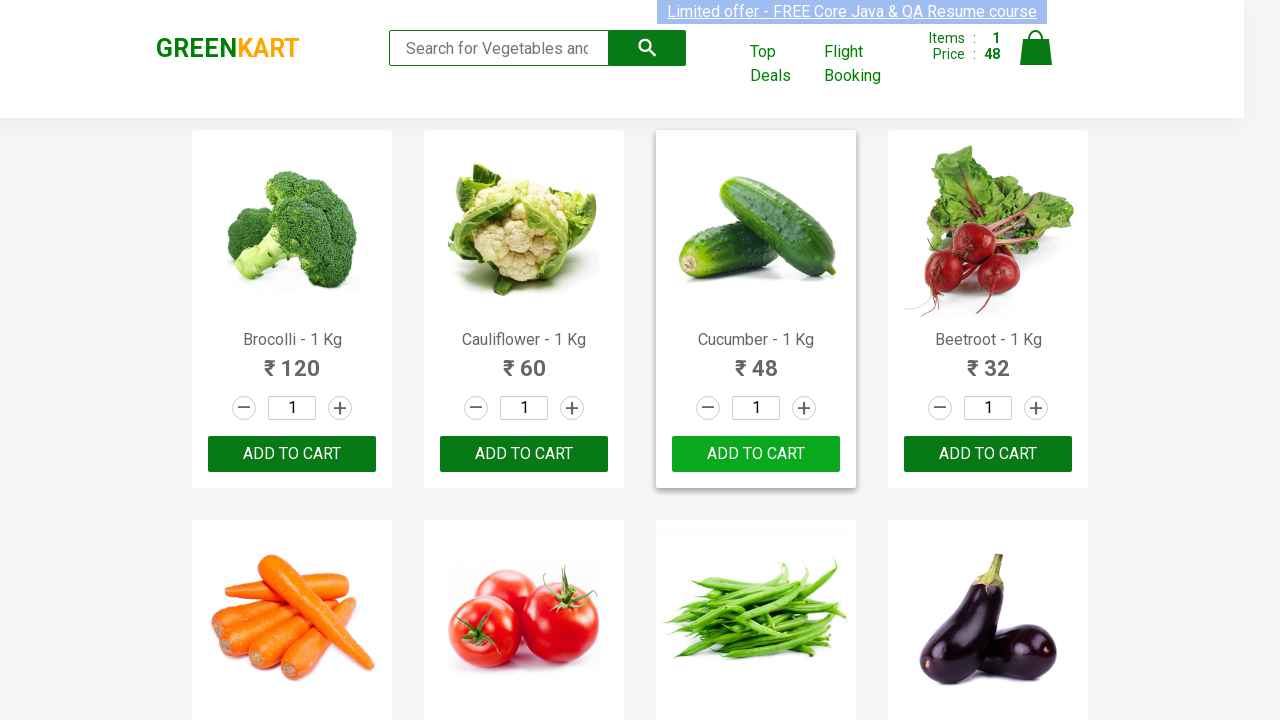

Retrieved text for product at index 19
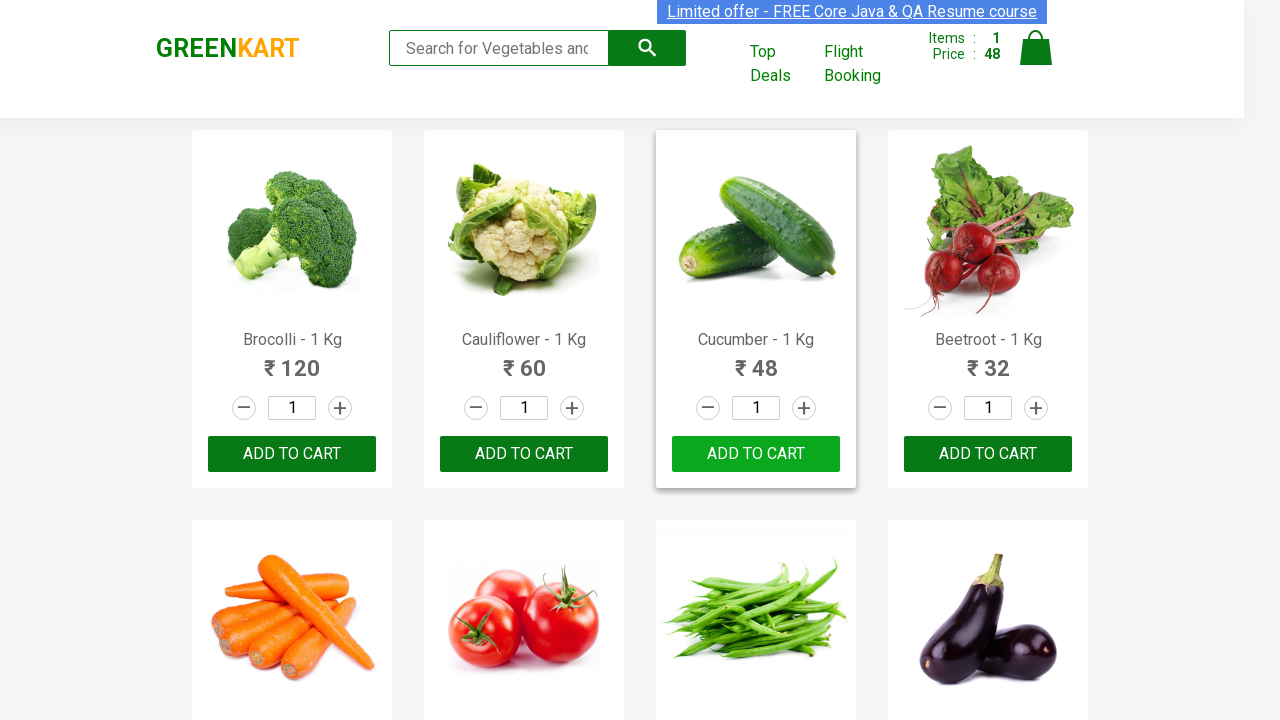

Retrieved text for product at index 20
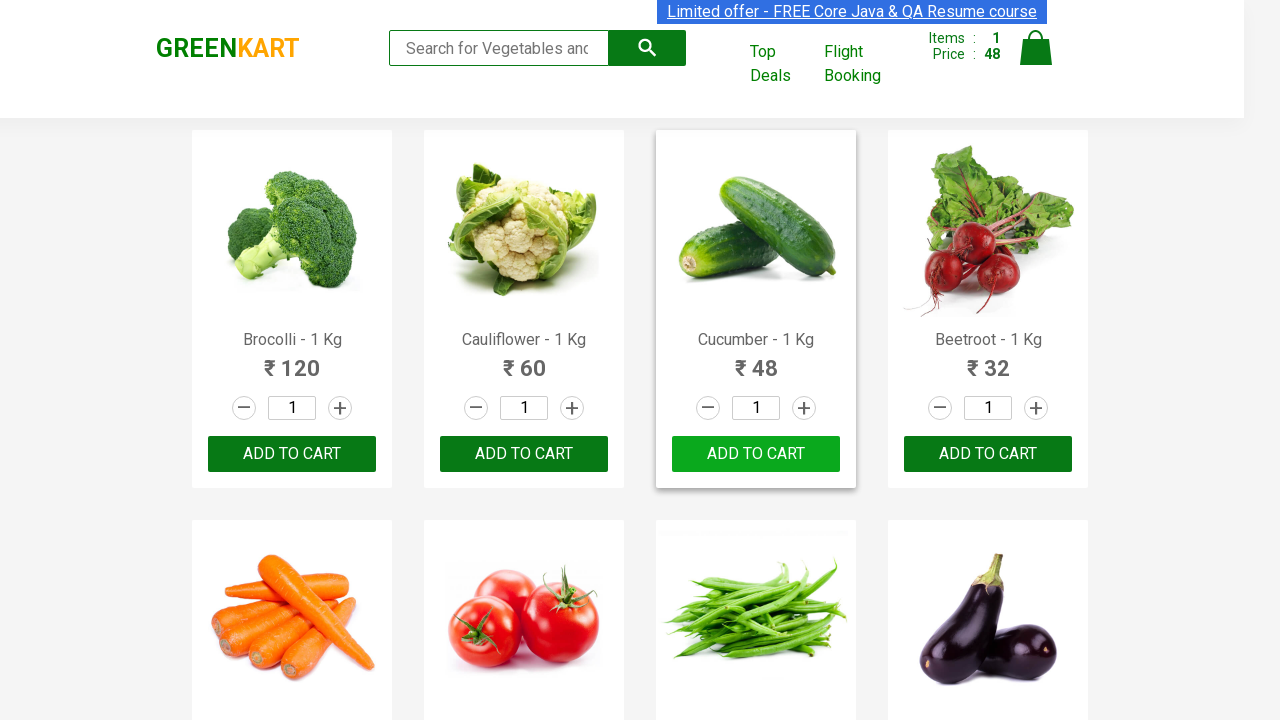

Retrieved text for product at index 21
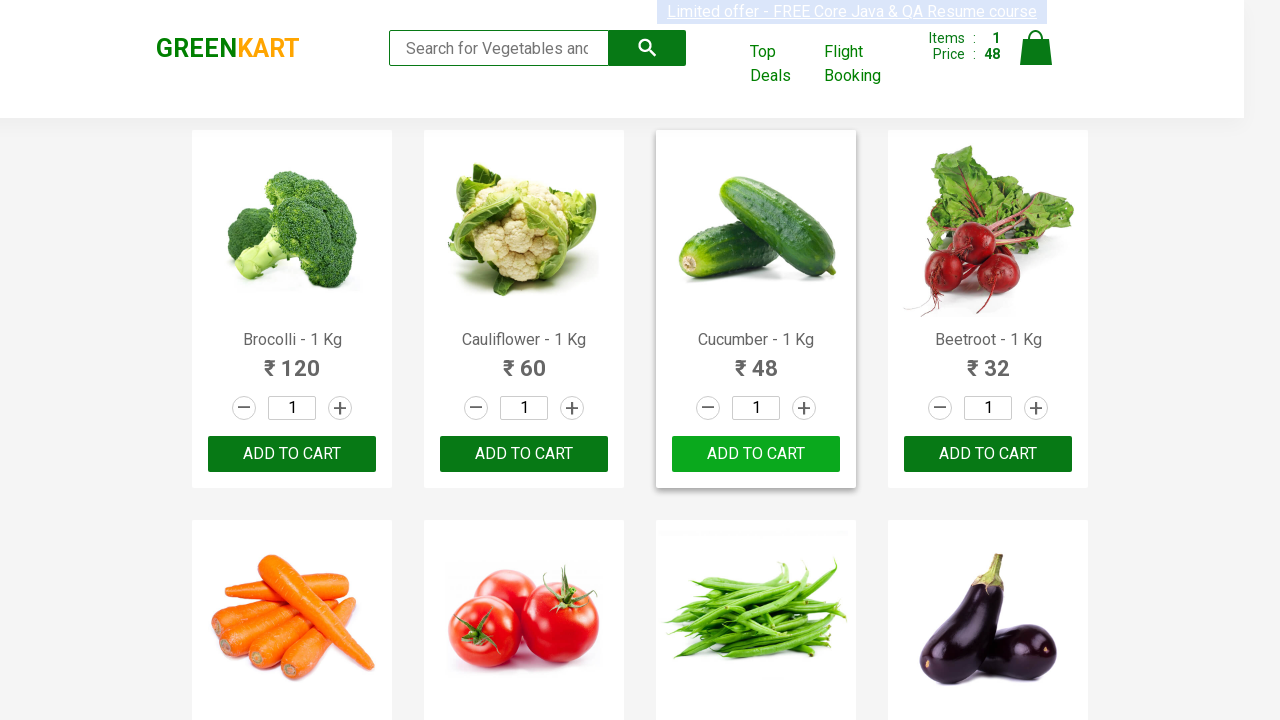

Retrieved text for product at index 22
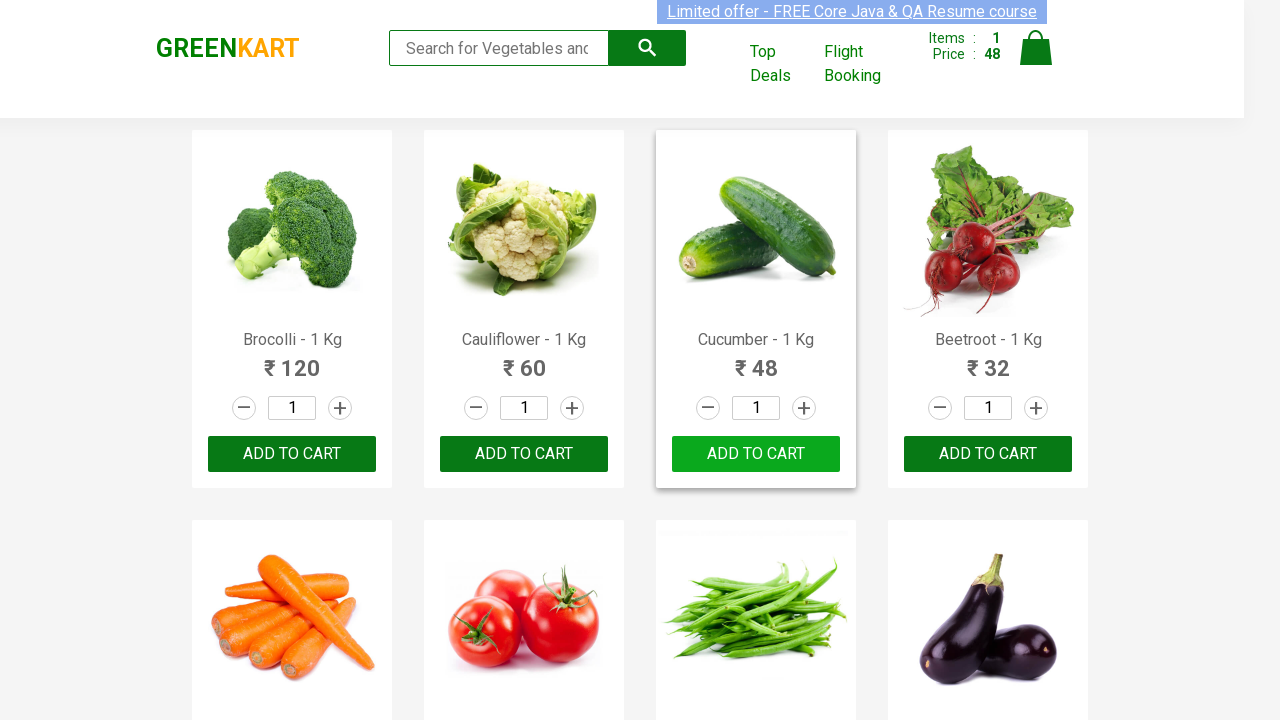

Retrieved text for product at index 23
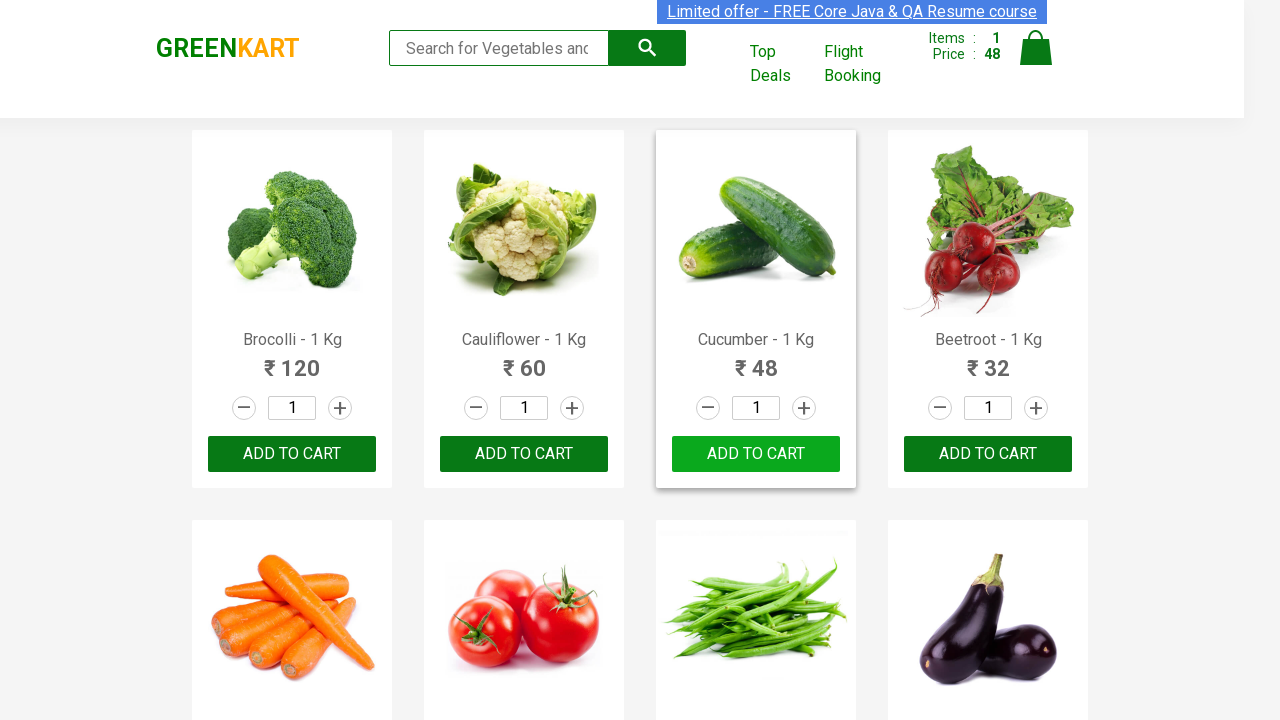

Retrieved text for product at index 24
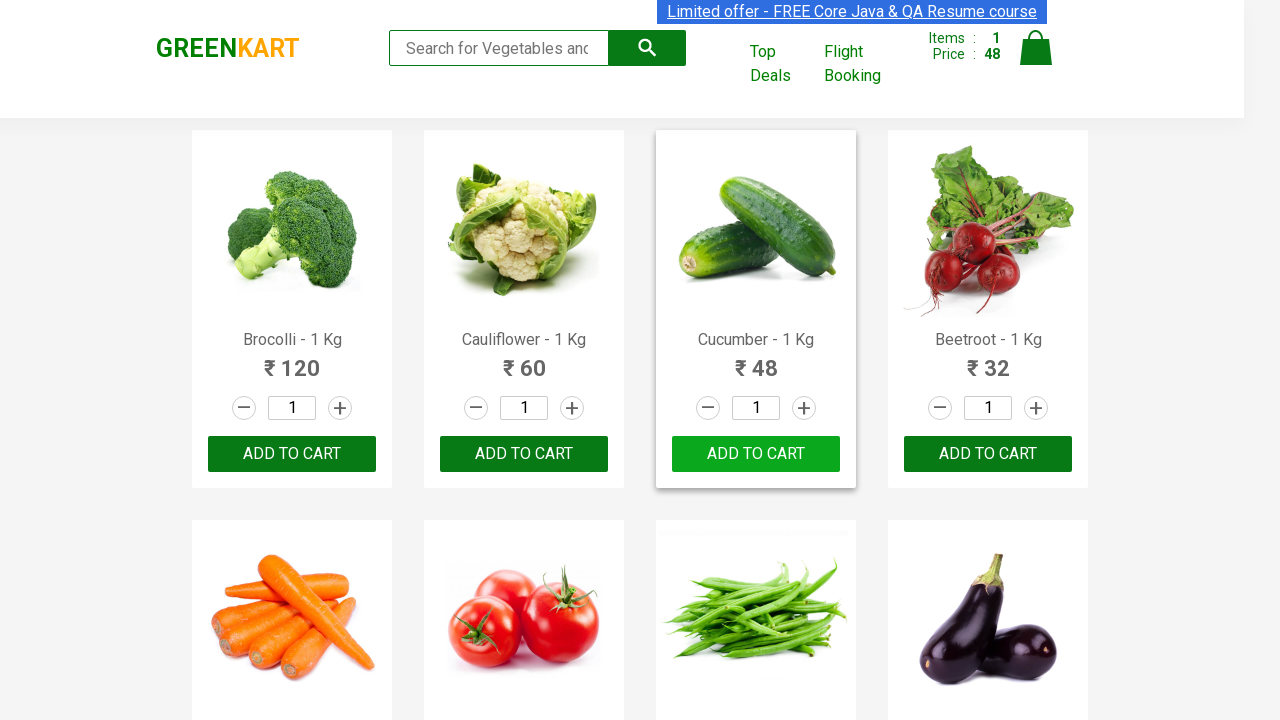

Retrieved text for product at index 25
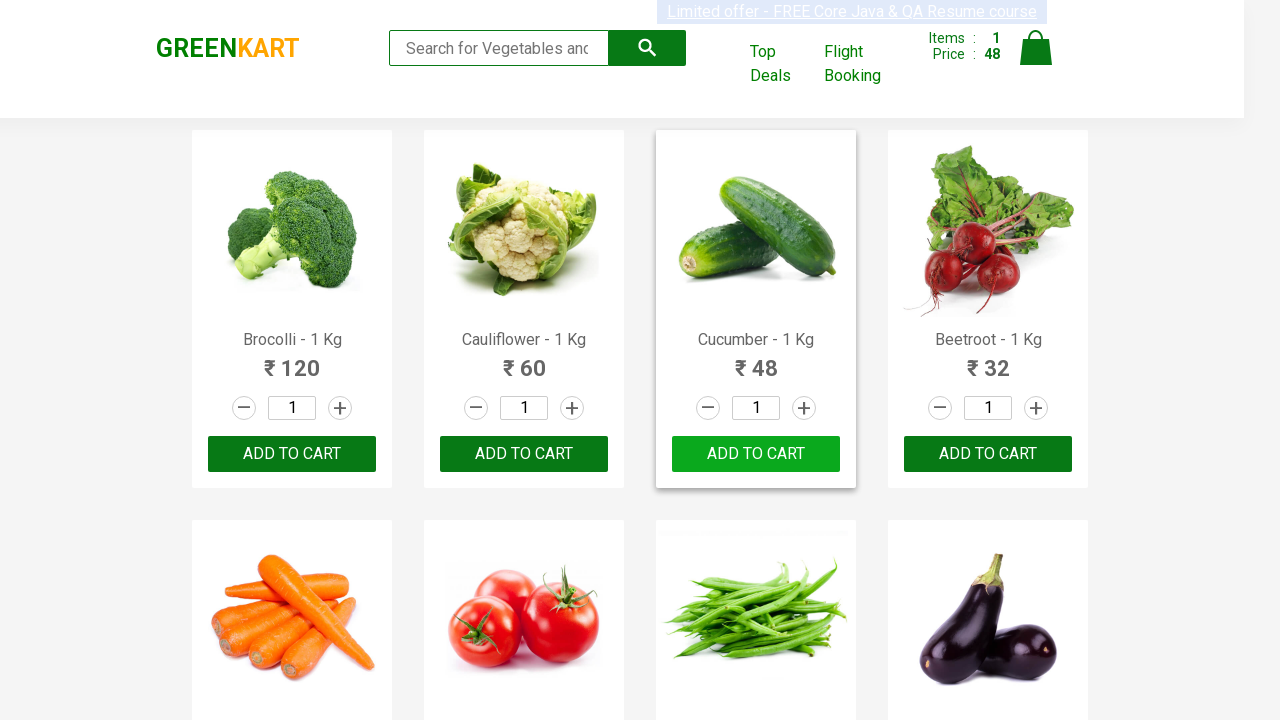

Retrieved text for product at index 26
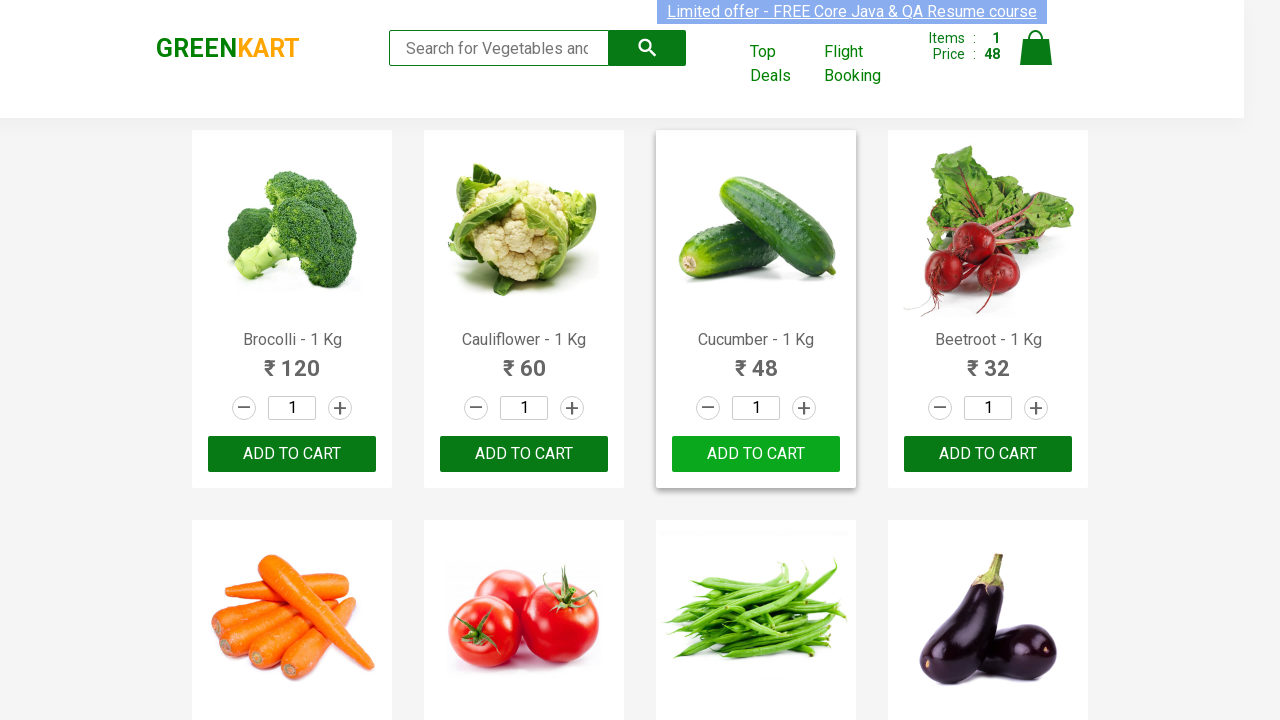

Retrieved text for product at index 27
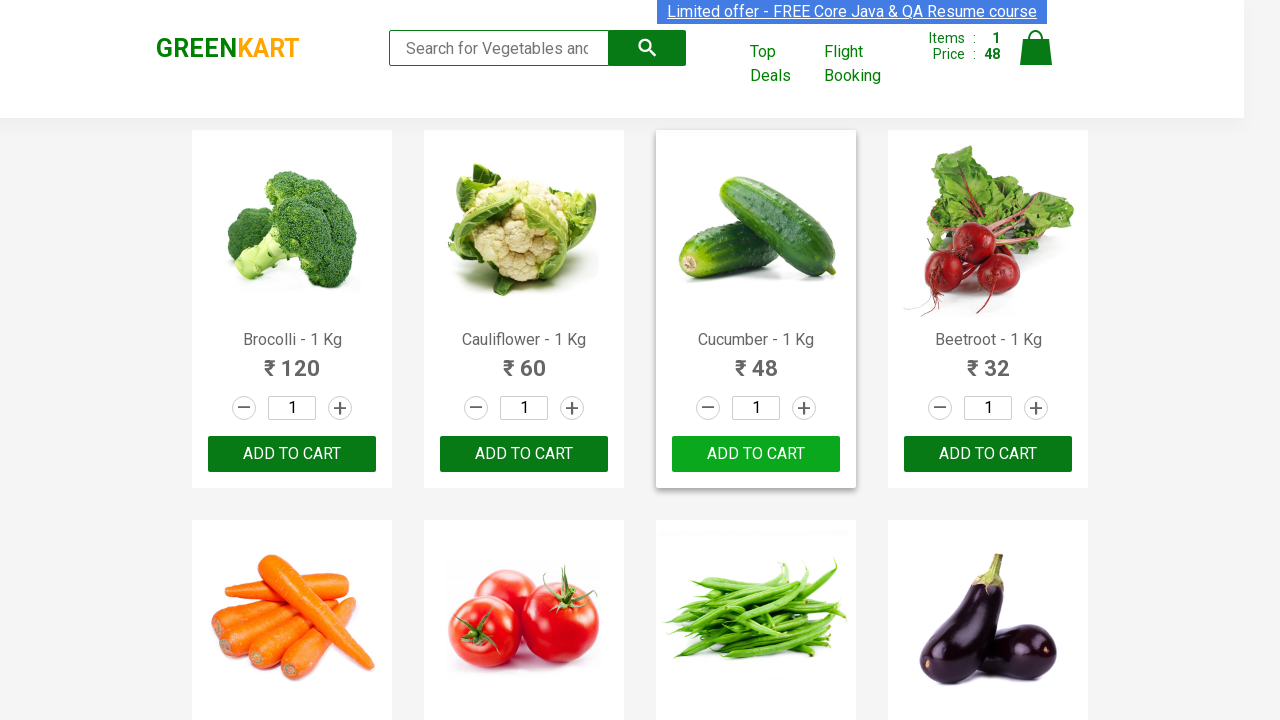

Retrieved text for product at index 28
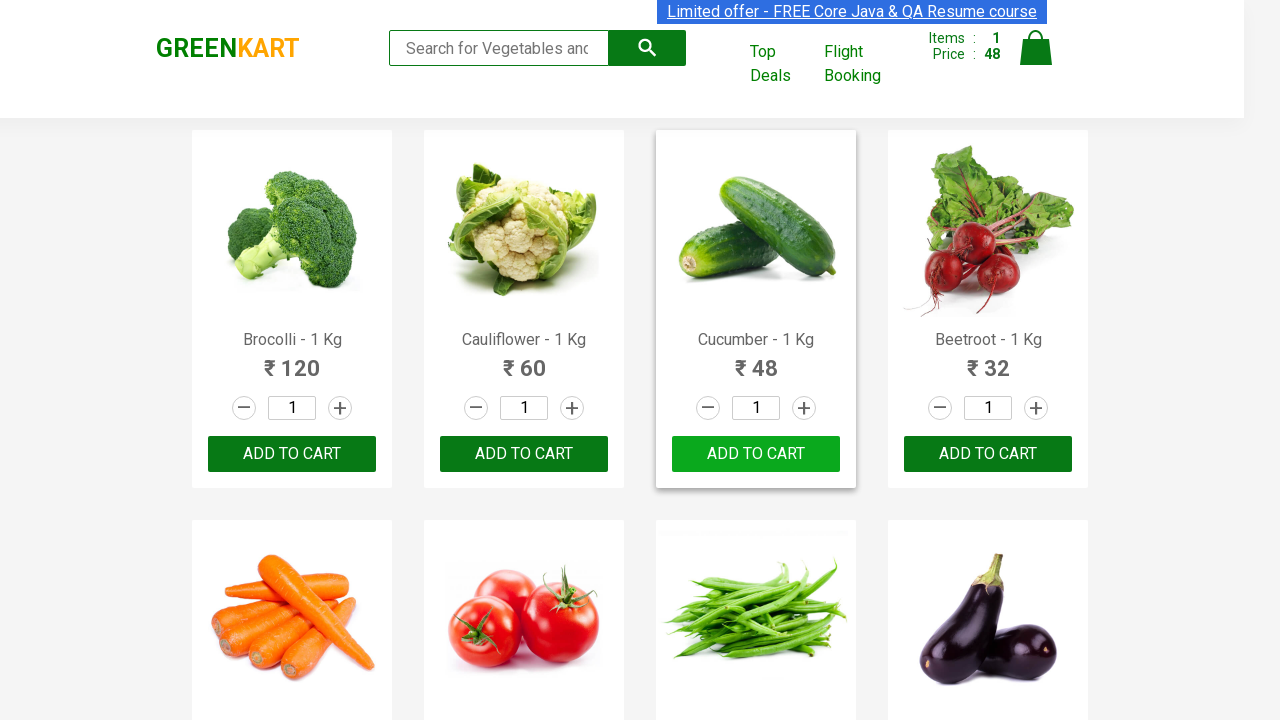

Retrieved text for product at index 29
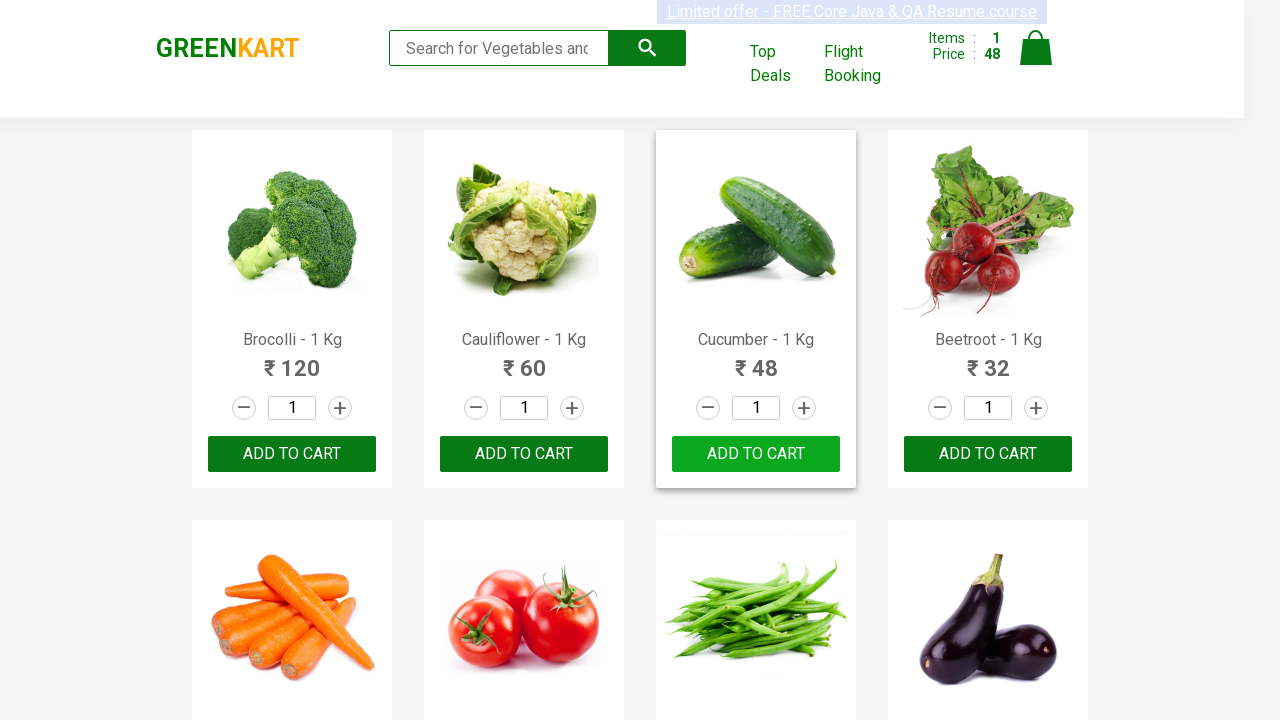

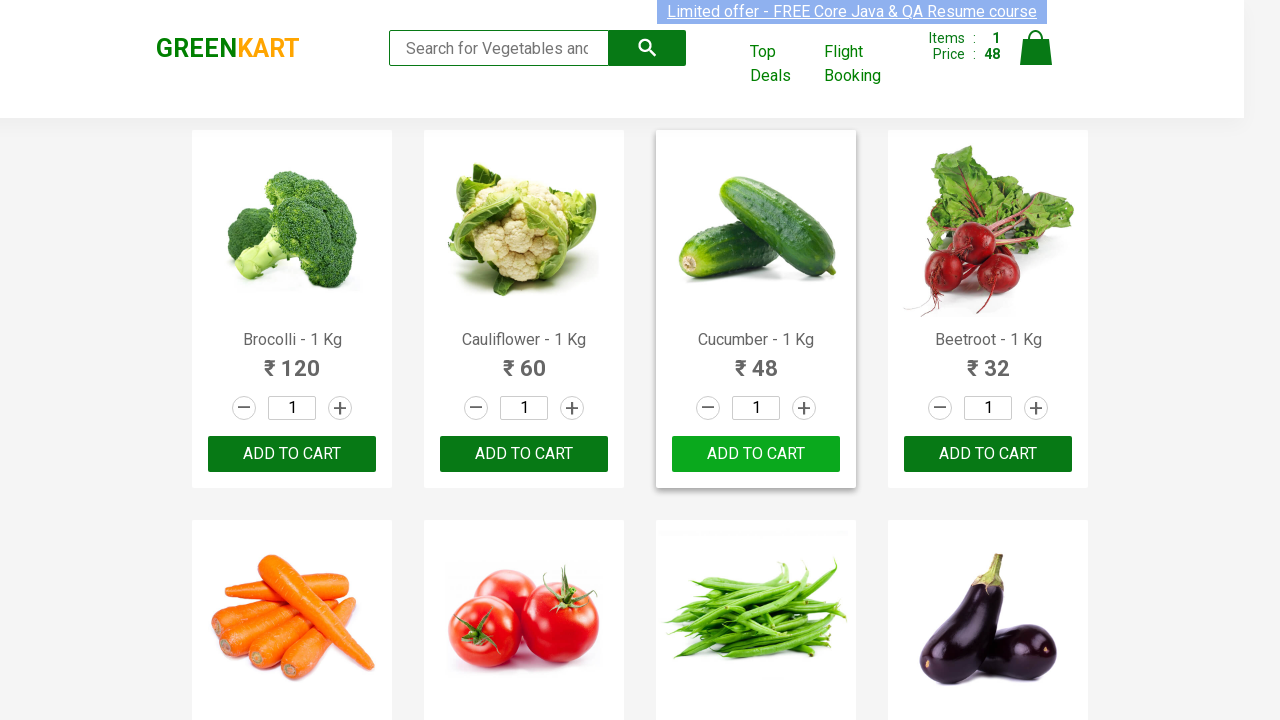